Tests password input field by clicking on it and verifying it gains focus and has the expected CSS color property

Starting URL: https://example.cypress.io/commands/actions

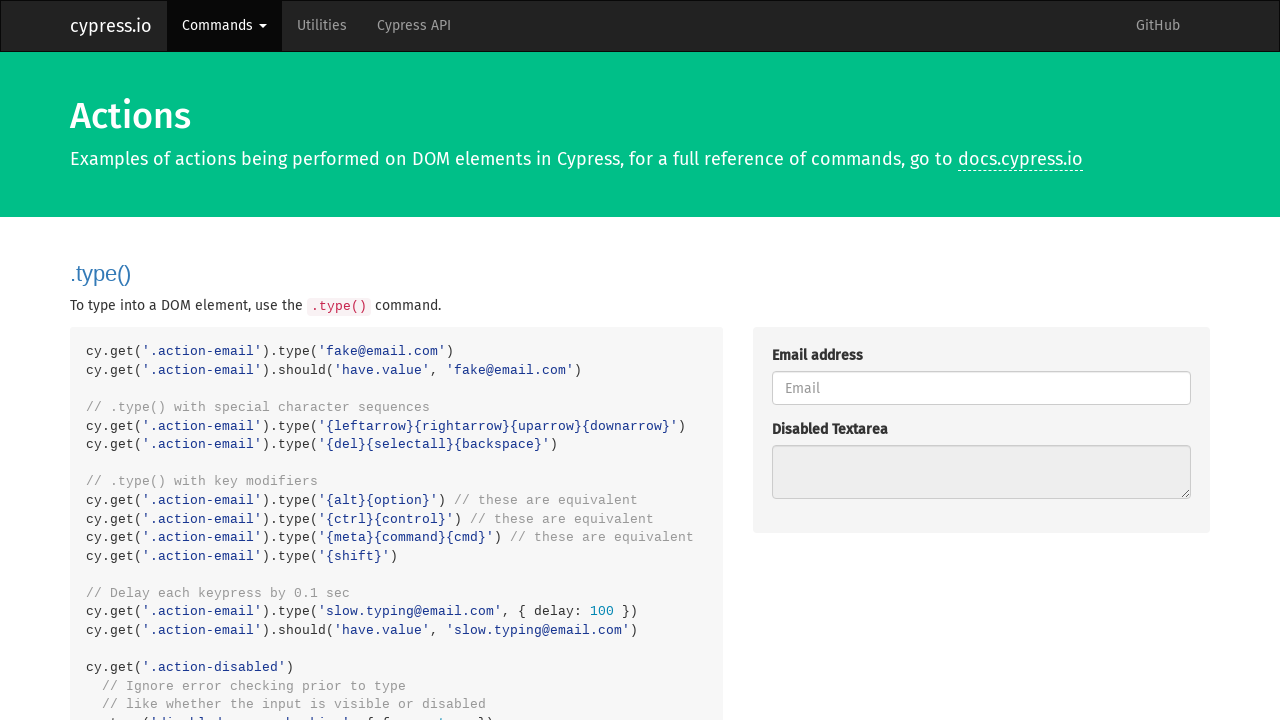

Clicked on password input field #password1 at (981, 361) on #password1
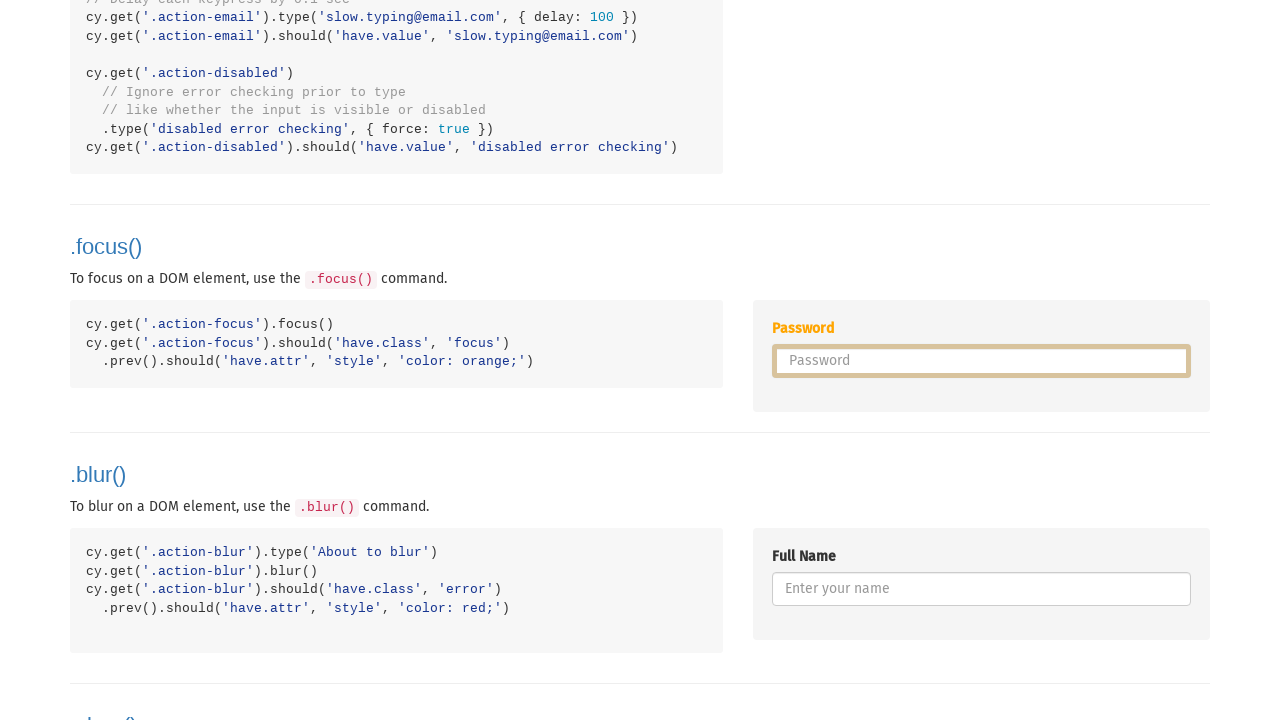

Verified that password input field has focus
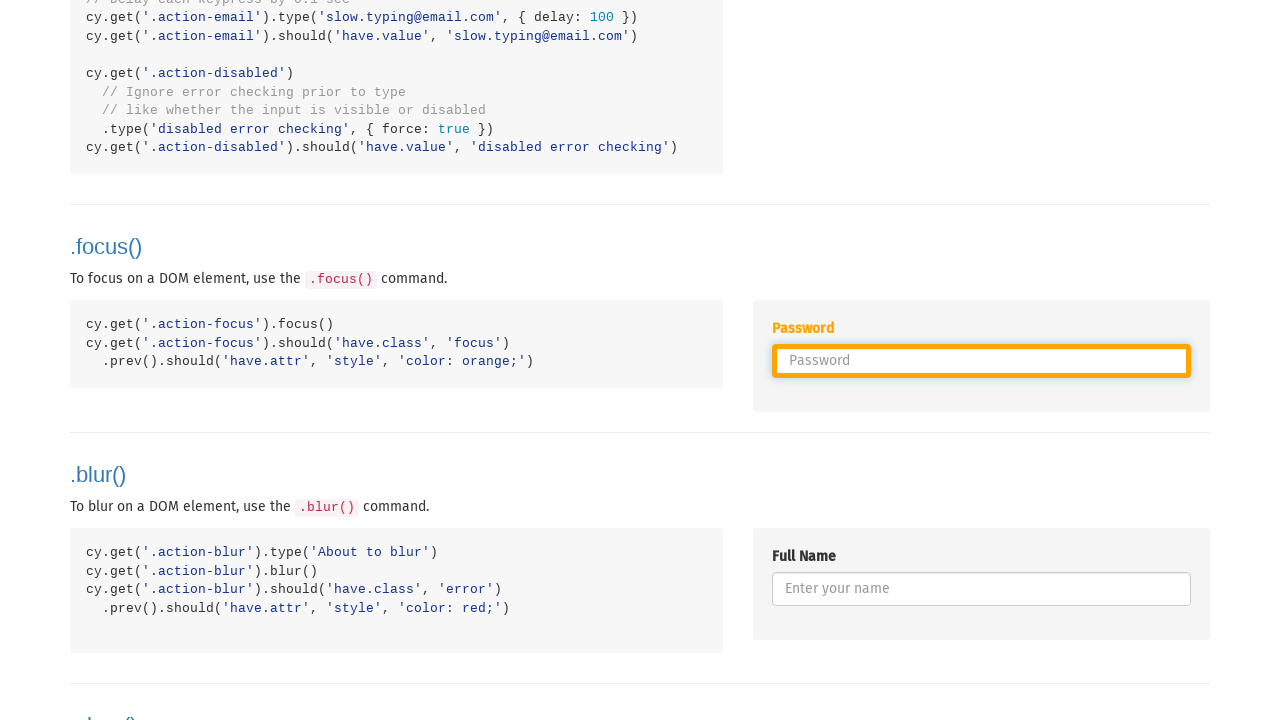

Retrieved computed CSS color property from password input field
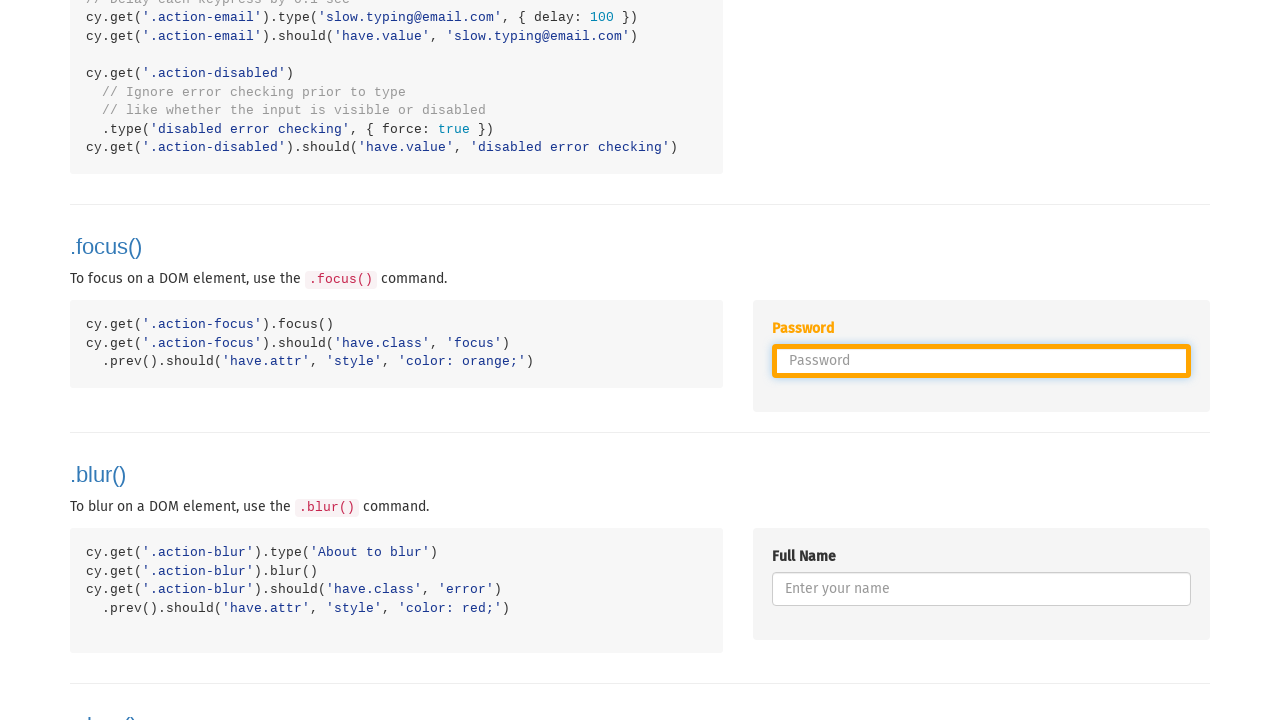

Verified password input field has expected CSS color property rgba(85, 85, 85, 1) or rgb(85, 85, 85)
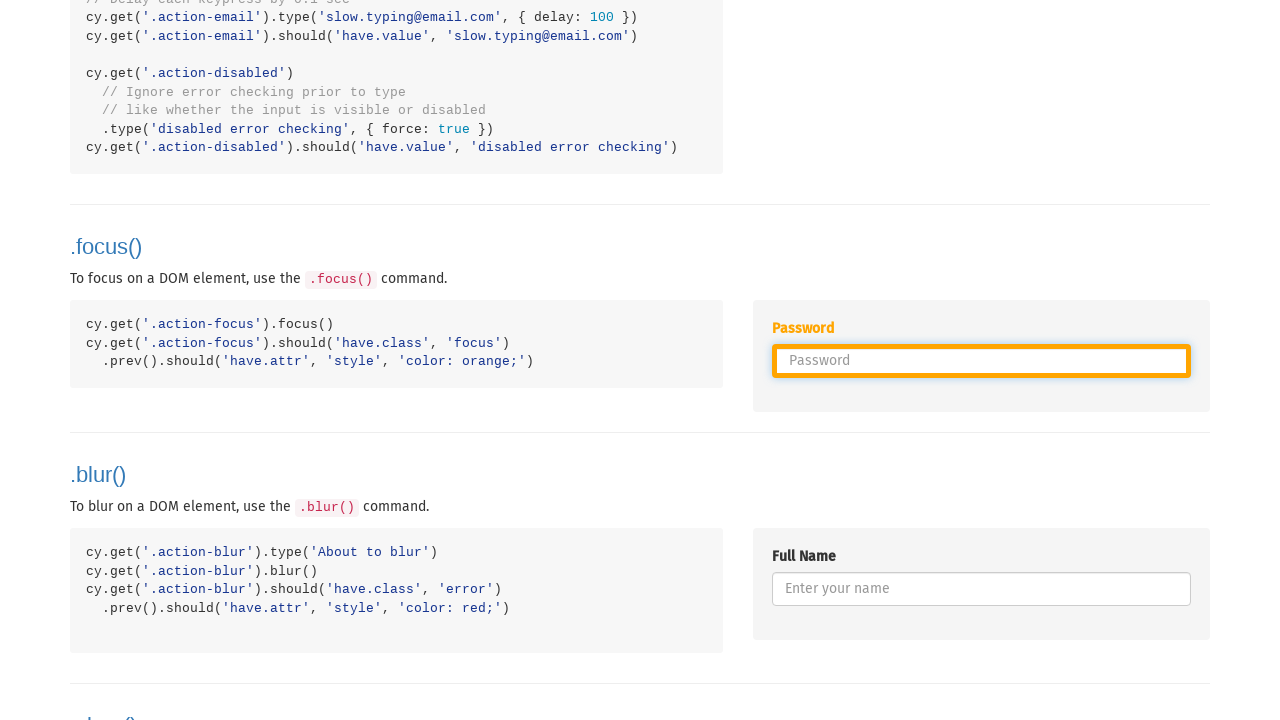

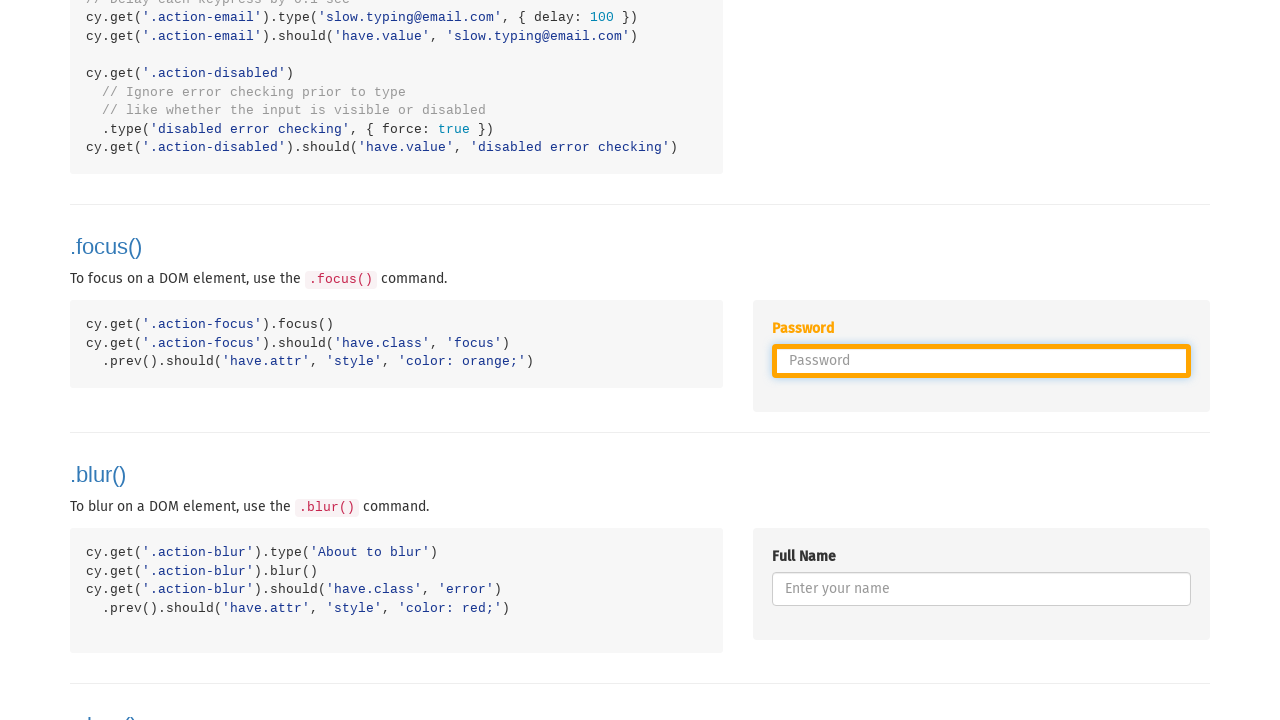